Tests dropdown selection functionality by selecting different options from a dropdown menu and verifying the selections are correctly applied.

Starting URL: http://the-internet.herokuapp.com/dropdown

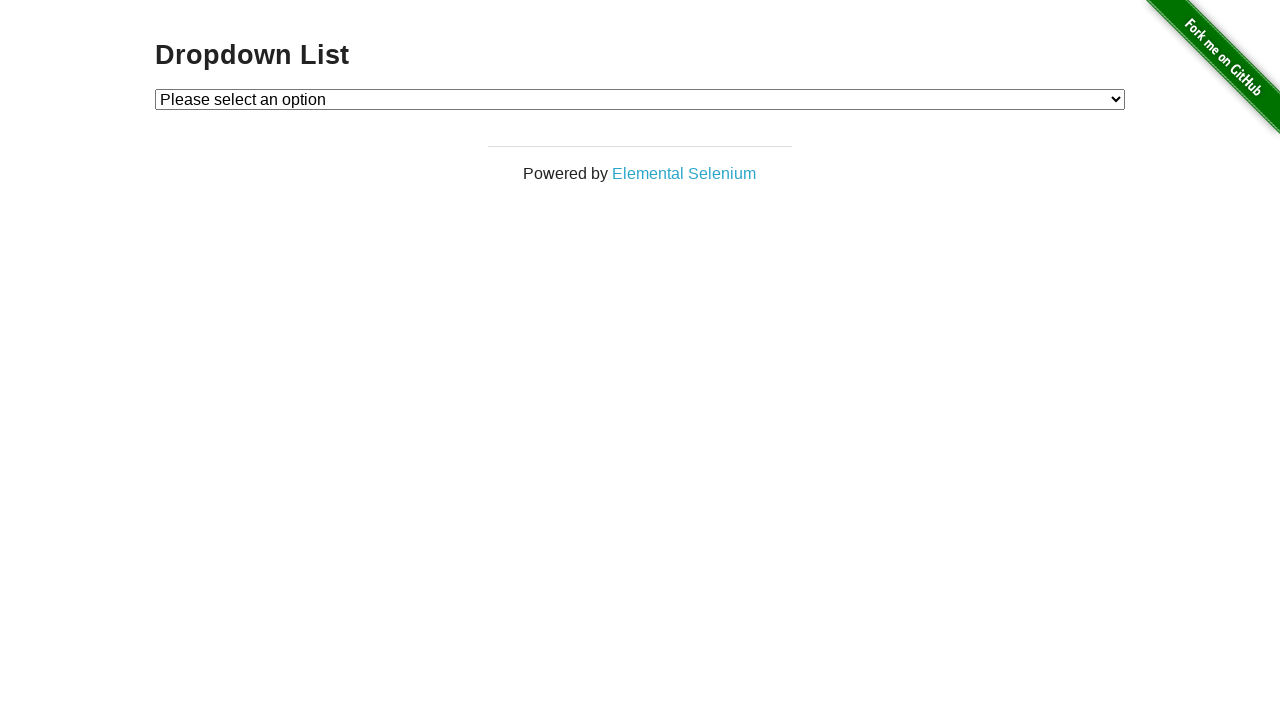

Located dropdown element with id 'dropdown'
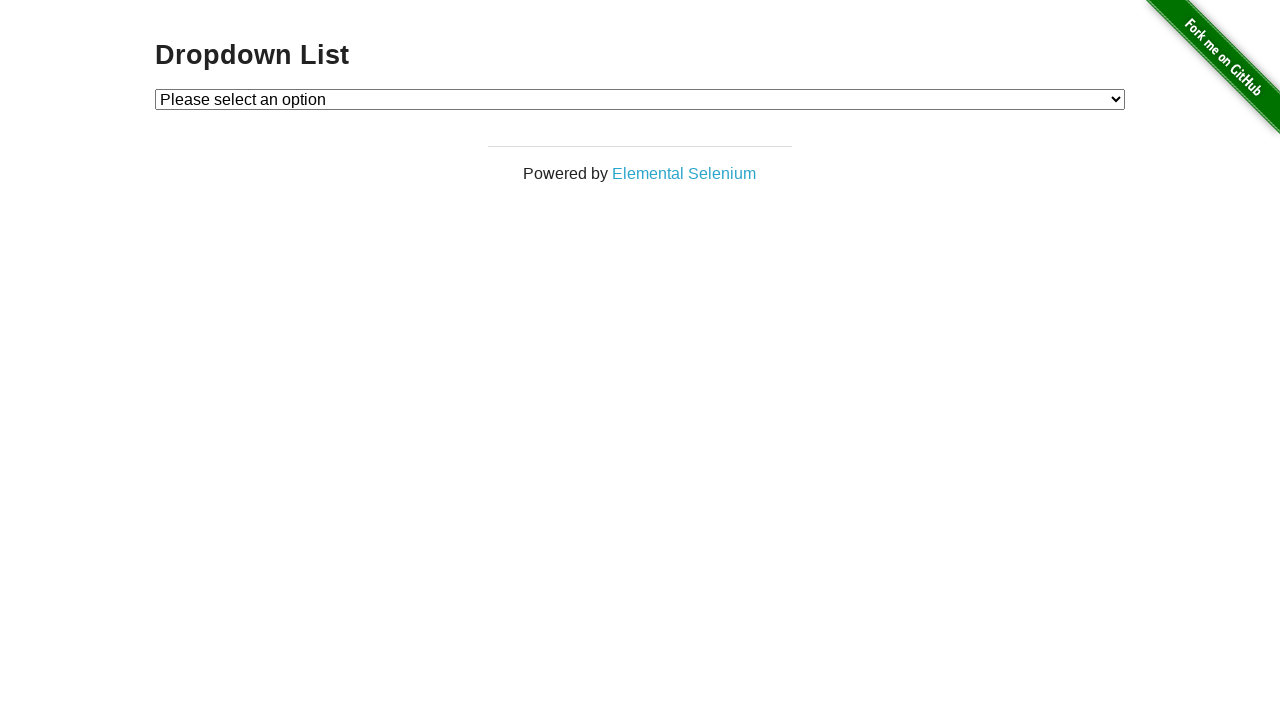

Dropdown element is present and visible
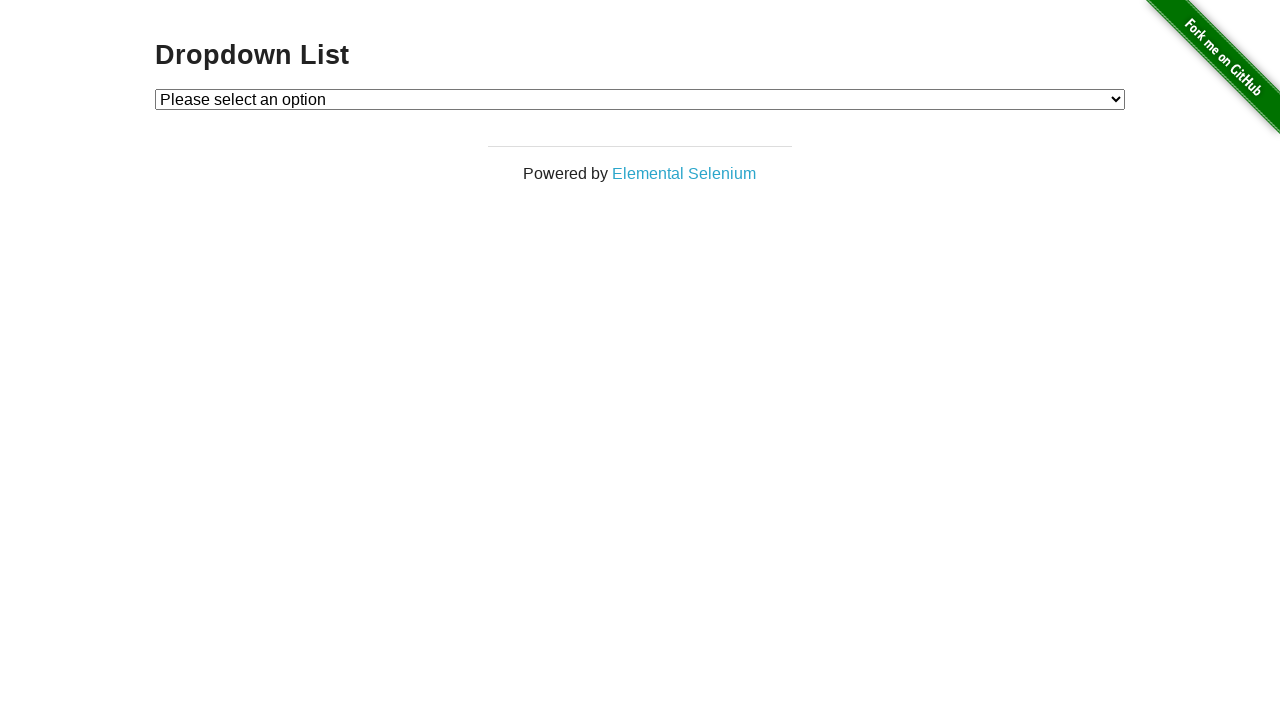

Selected 'Option 1' from dropdown menu on #dropdown
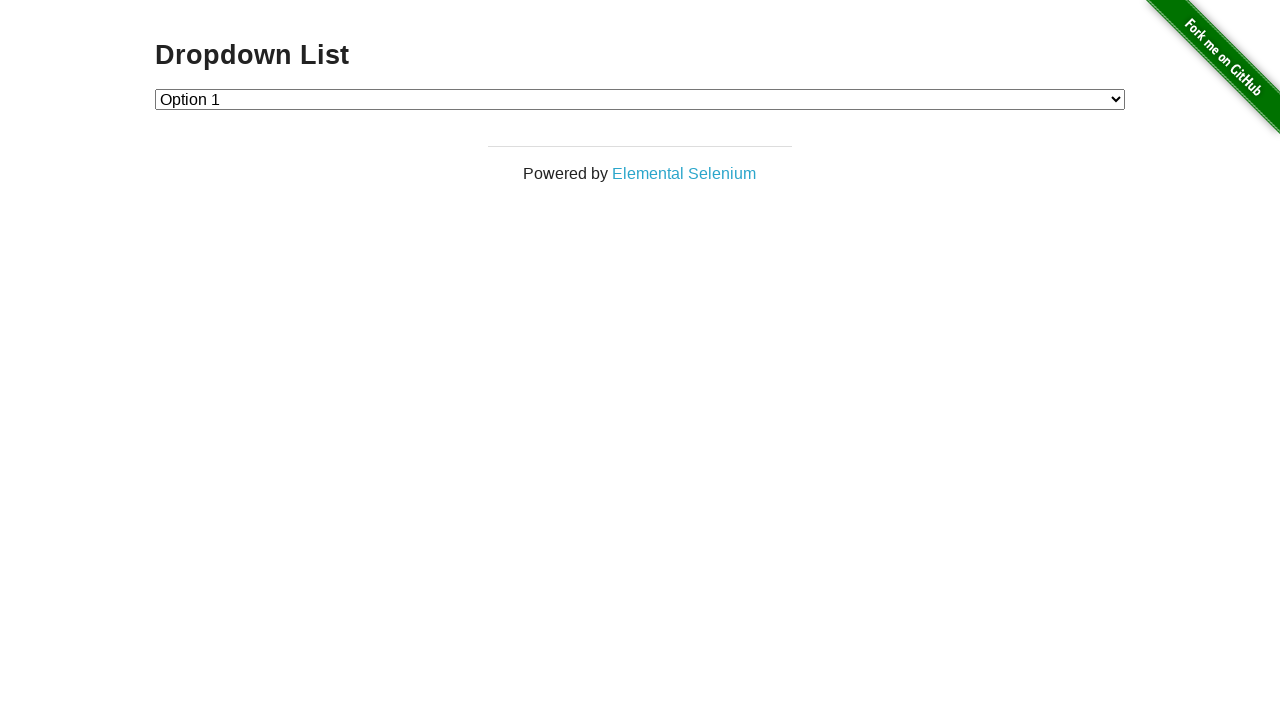

Verified that 'Option 1' is correctly selected
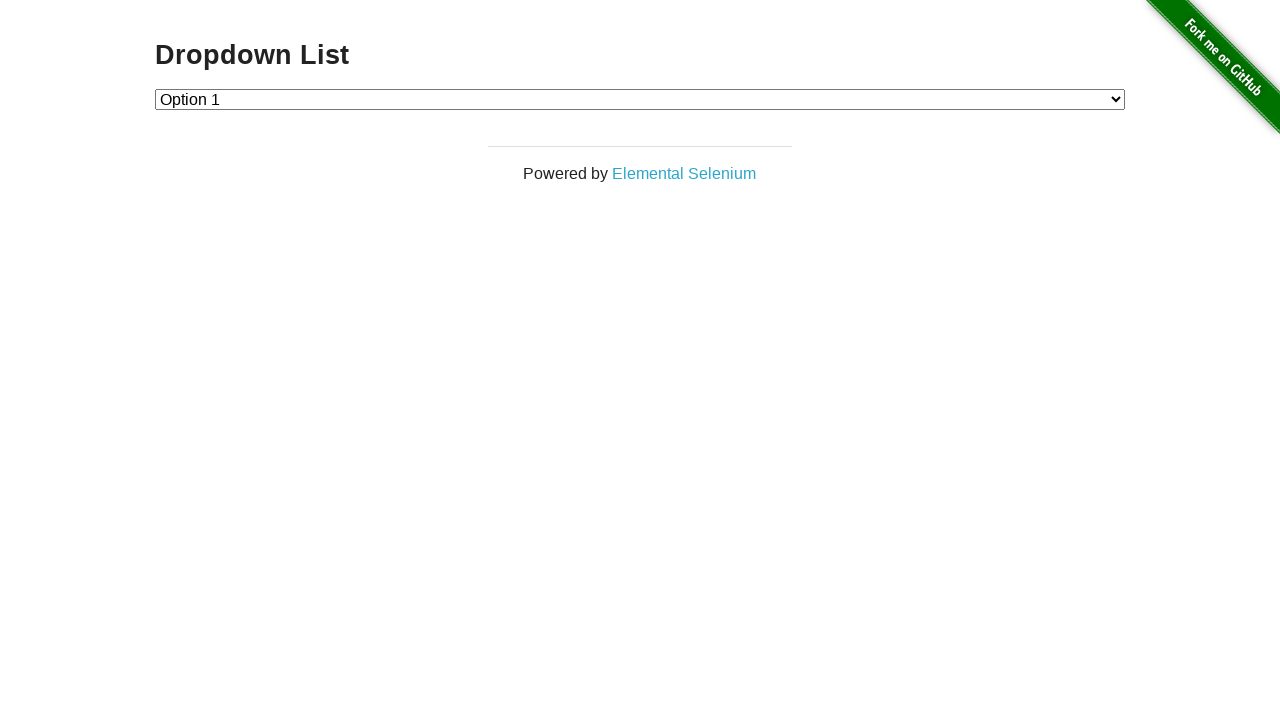

Selected 'Option 2' from dropdown menu on #dropdown
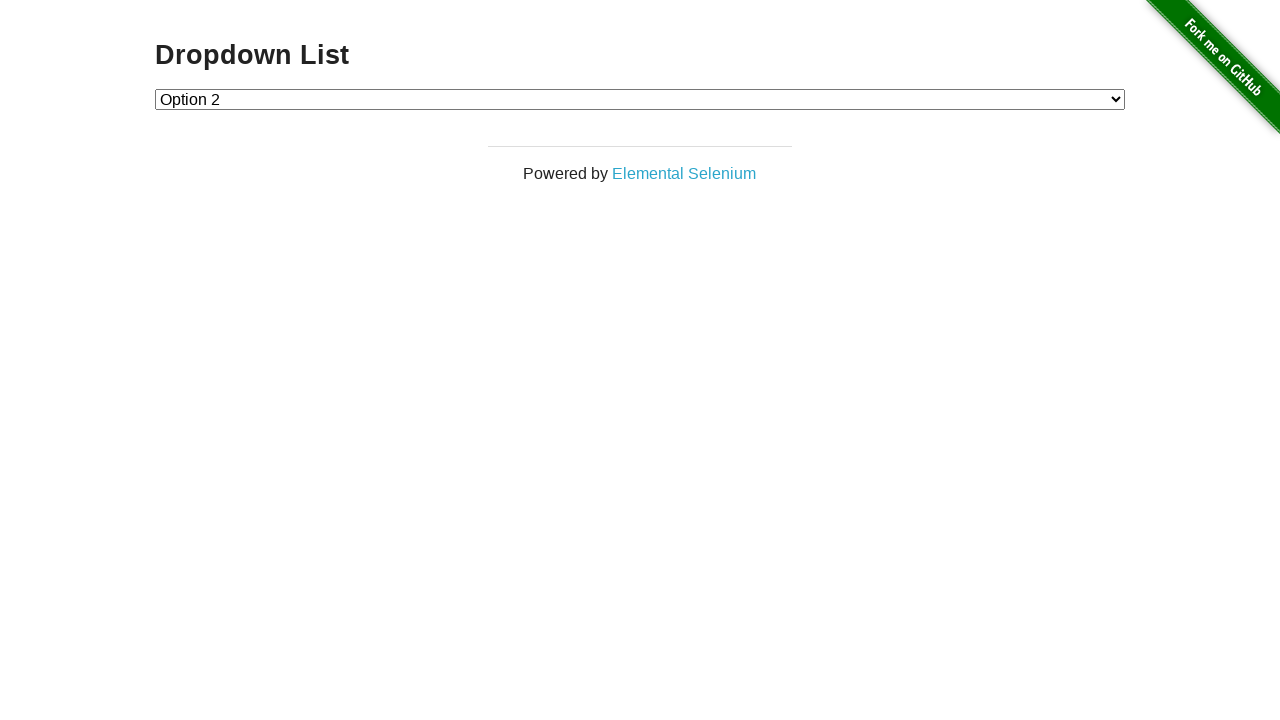

Verified that 'Option 2' is correctly selected
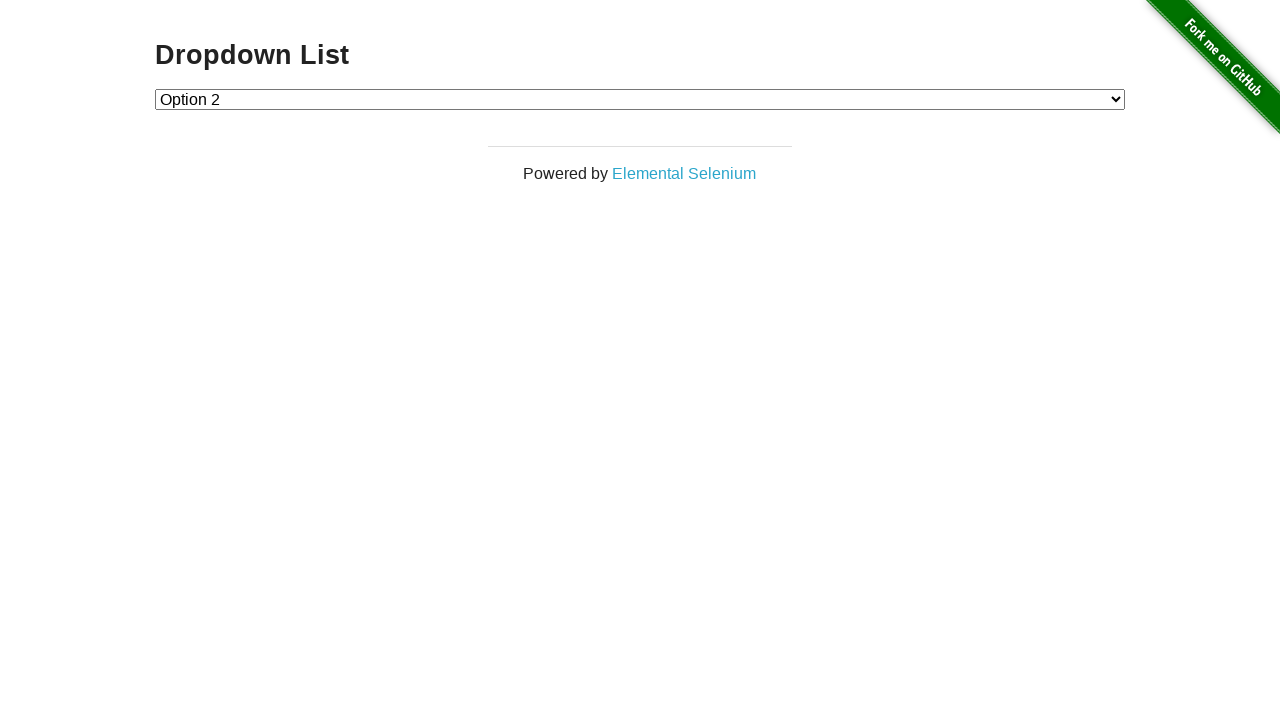

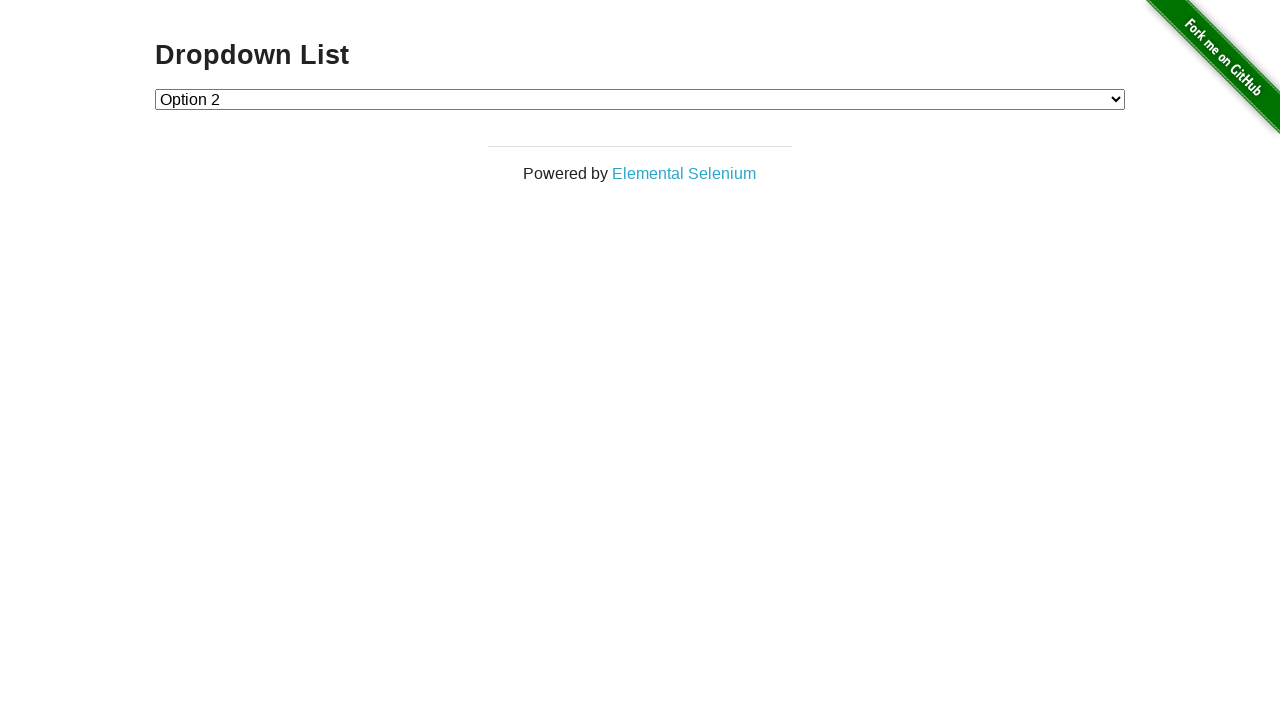